Tests multiple window handling by opening a new window, switching between windows, and verifying content in each window

Starting URL: https://the-internet.herokuapp.com/

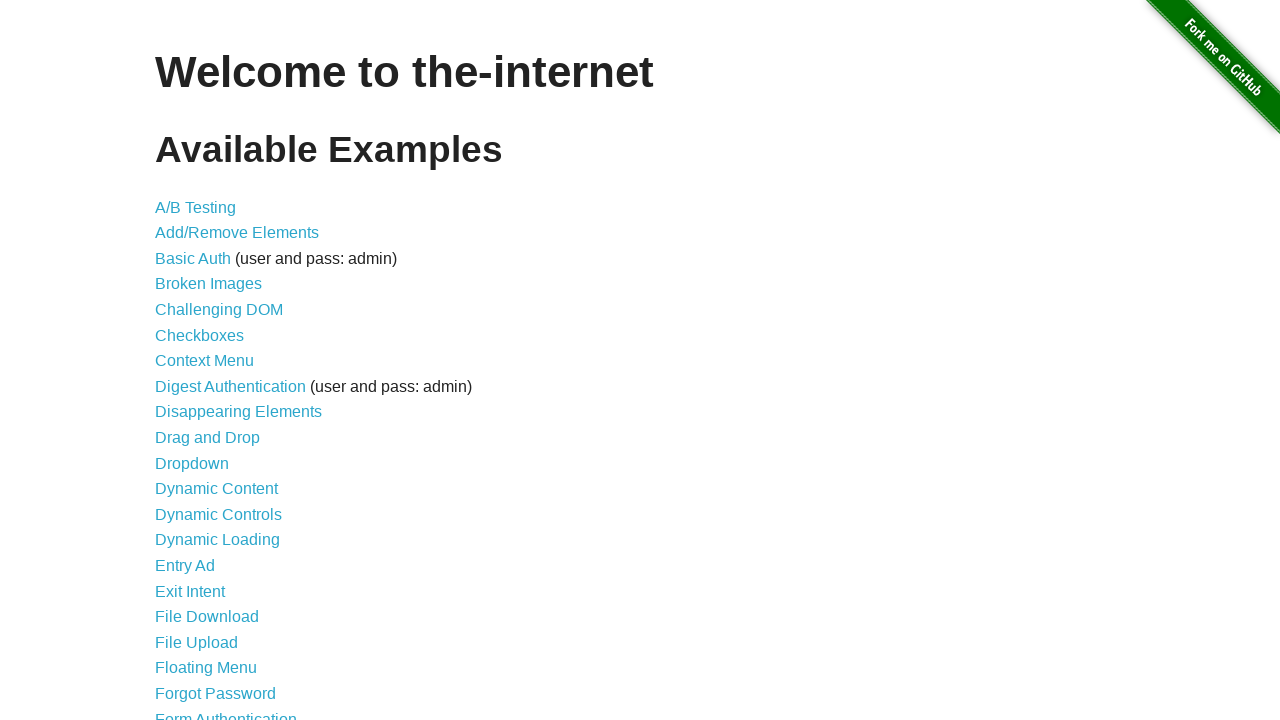

Clicked on 'Multiple Windows' link at (218, 369) on text=Multiple Windows
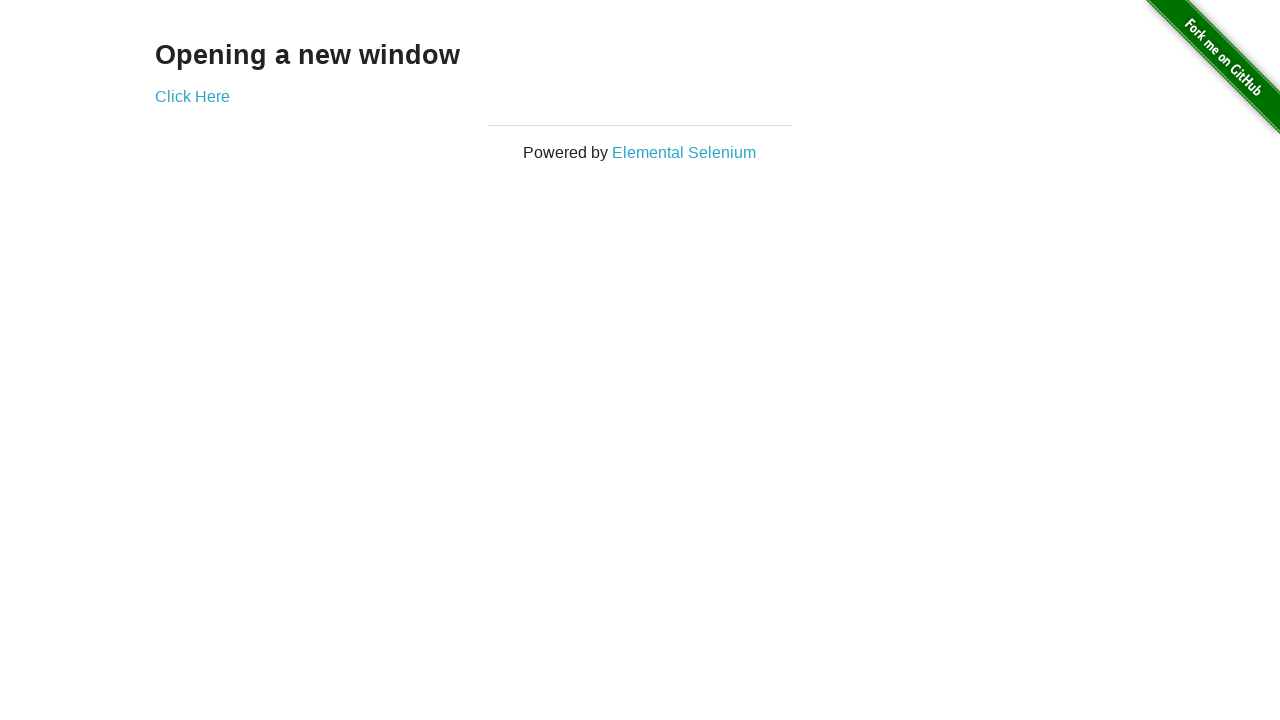

Clicked 'Click Here' to open new window at (192, 96) on text=Click Here
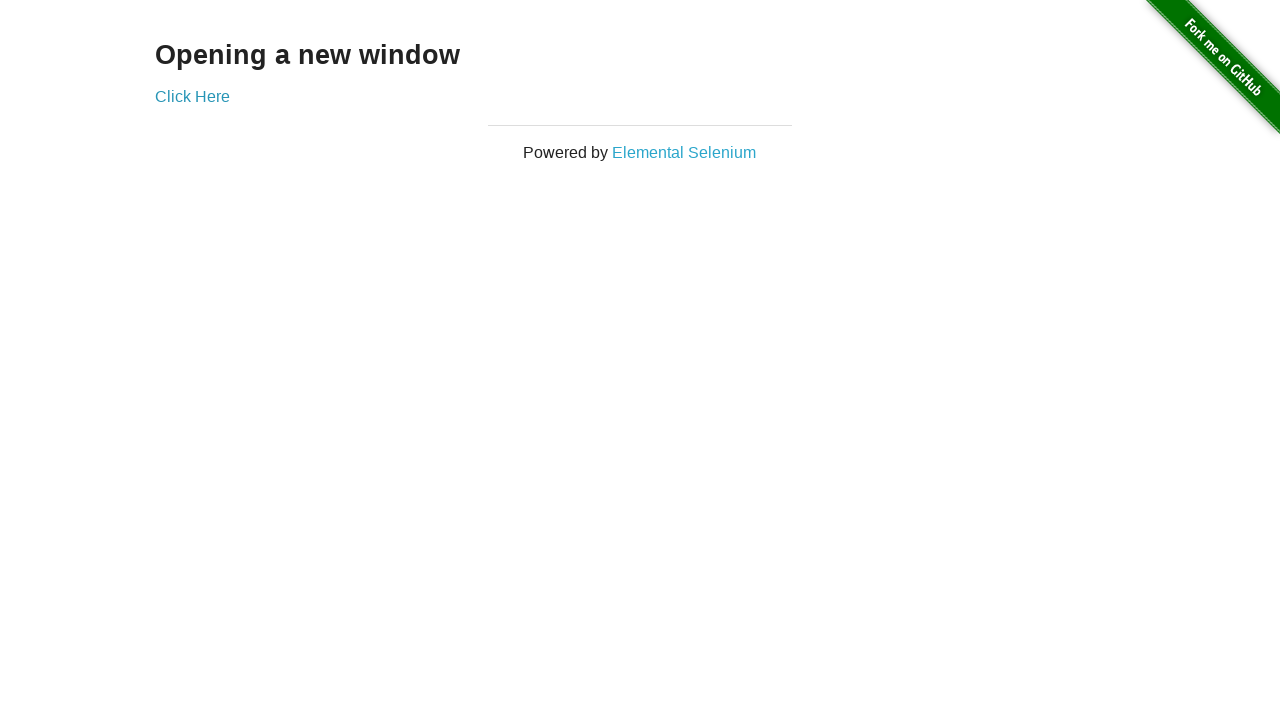

New window opened and captured
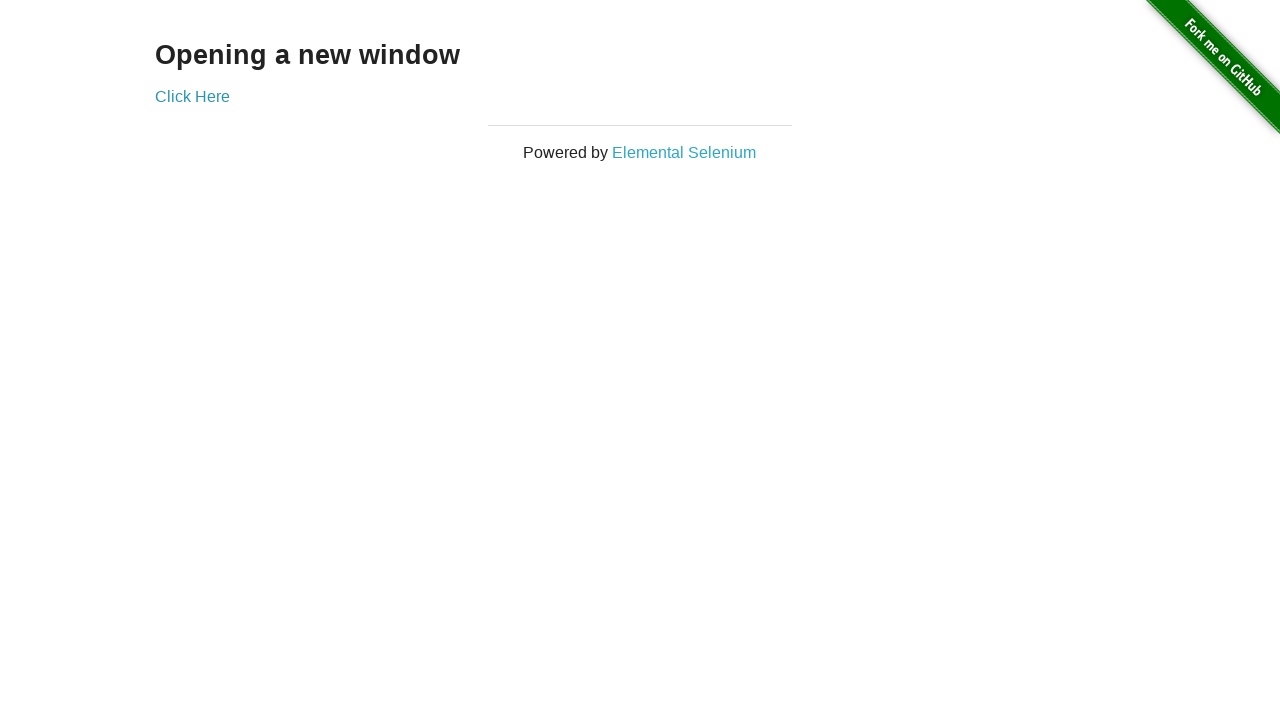

Retrieved text from new window: 'New Window'
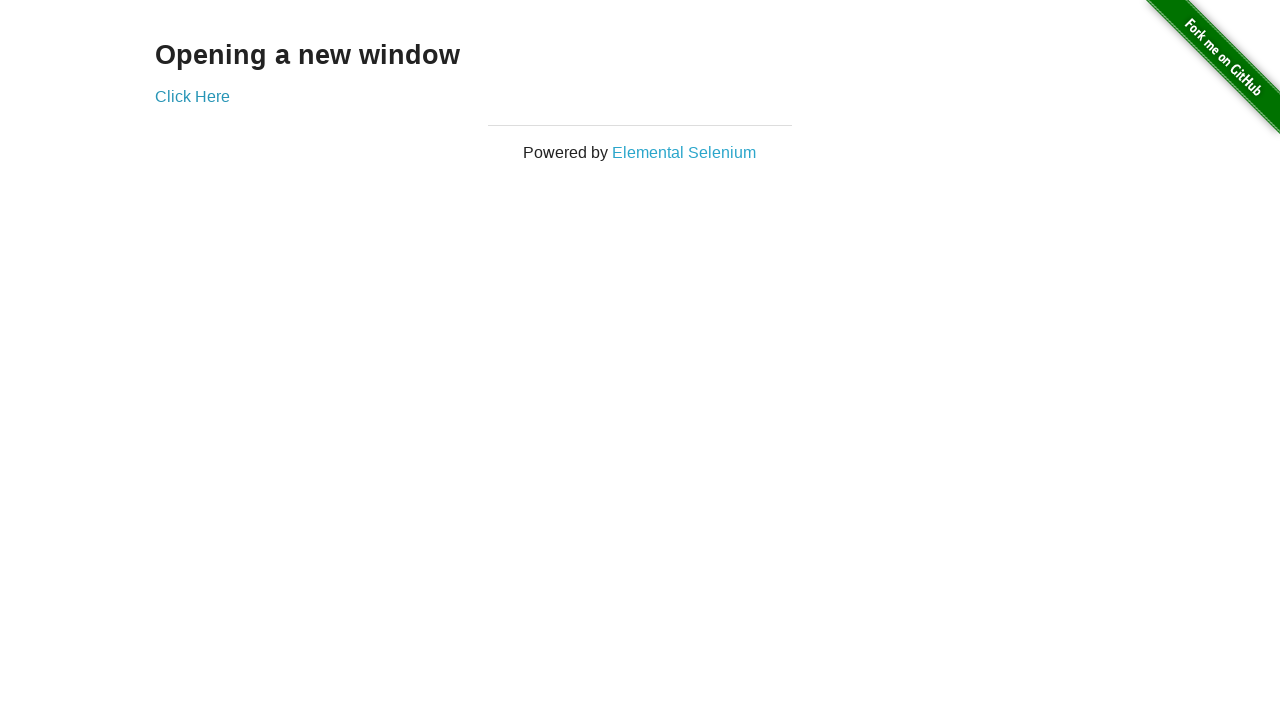

Retrieved text from original window: 'Opening a new window'
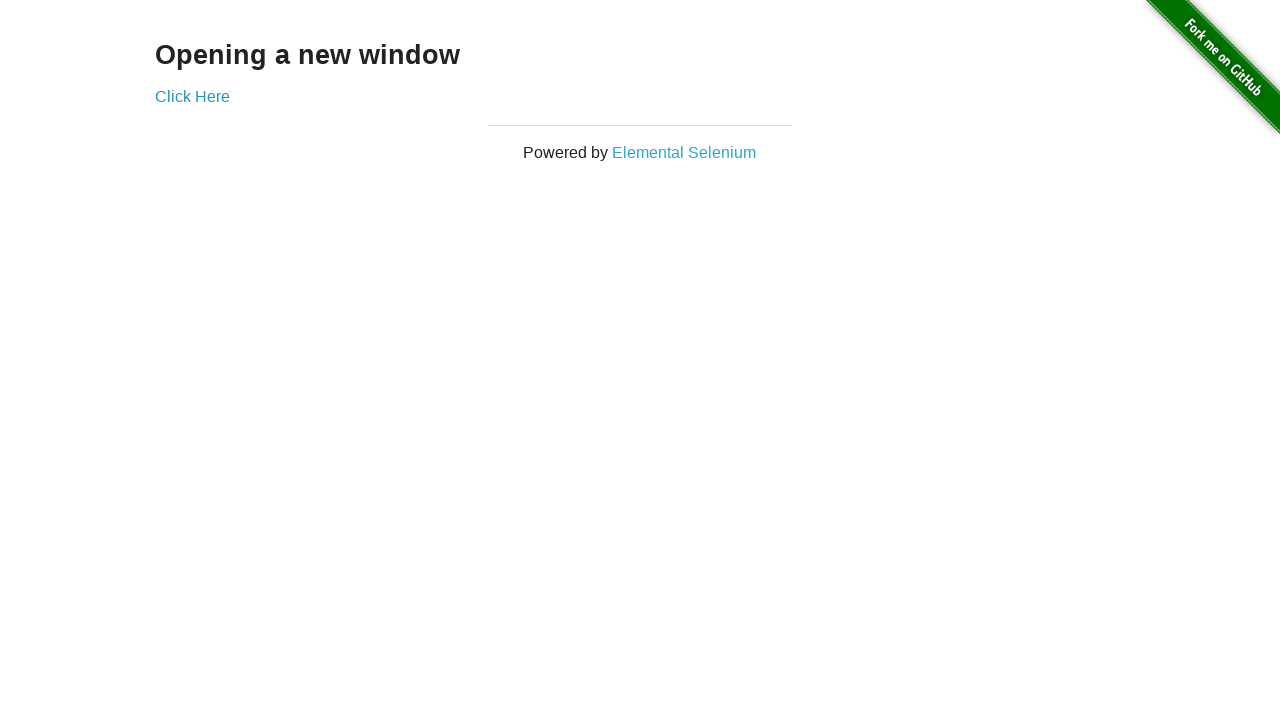

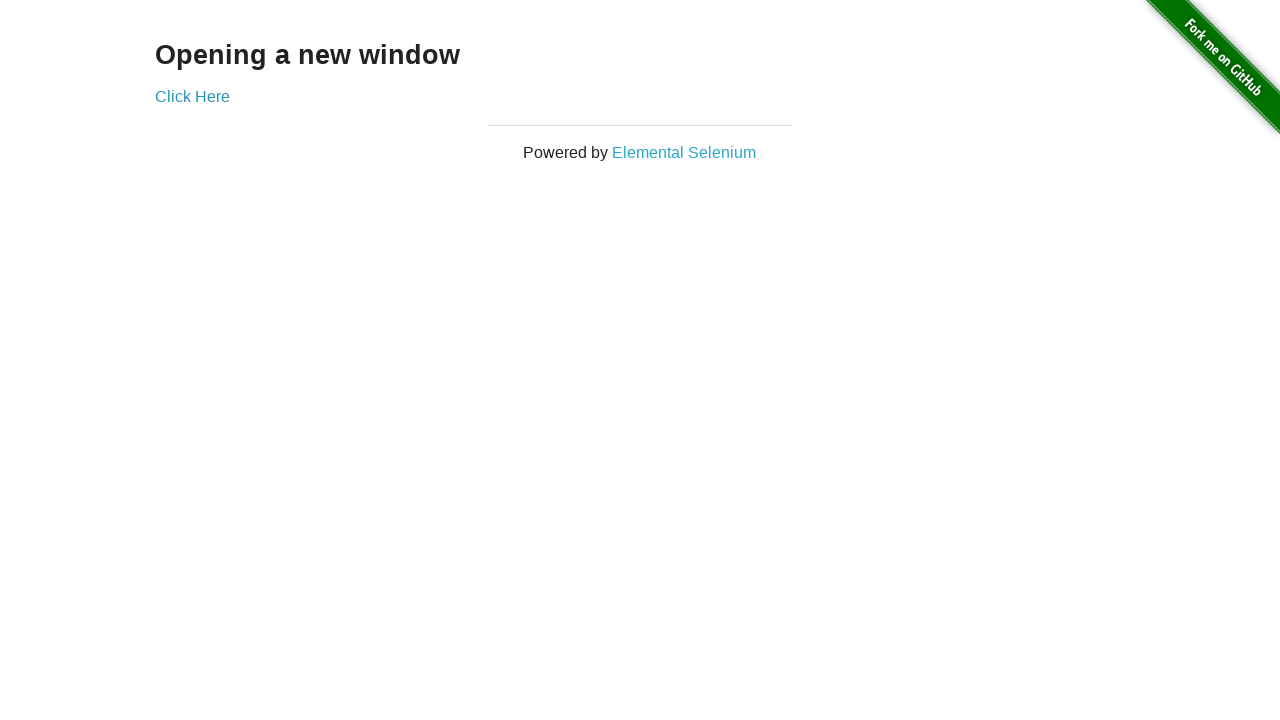